Tests various alert interactions including accepting, dismissing, getting text from, and sending text to JavaScript alerts on a demo page

Starting URL: https://demoqa.com/alerts

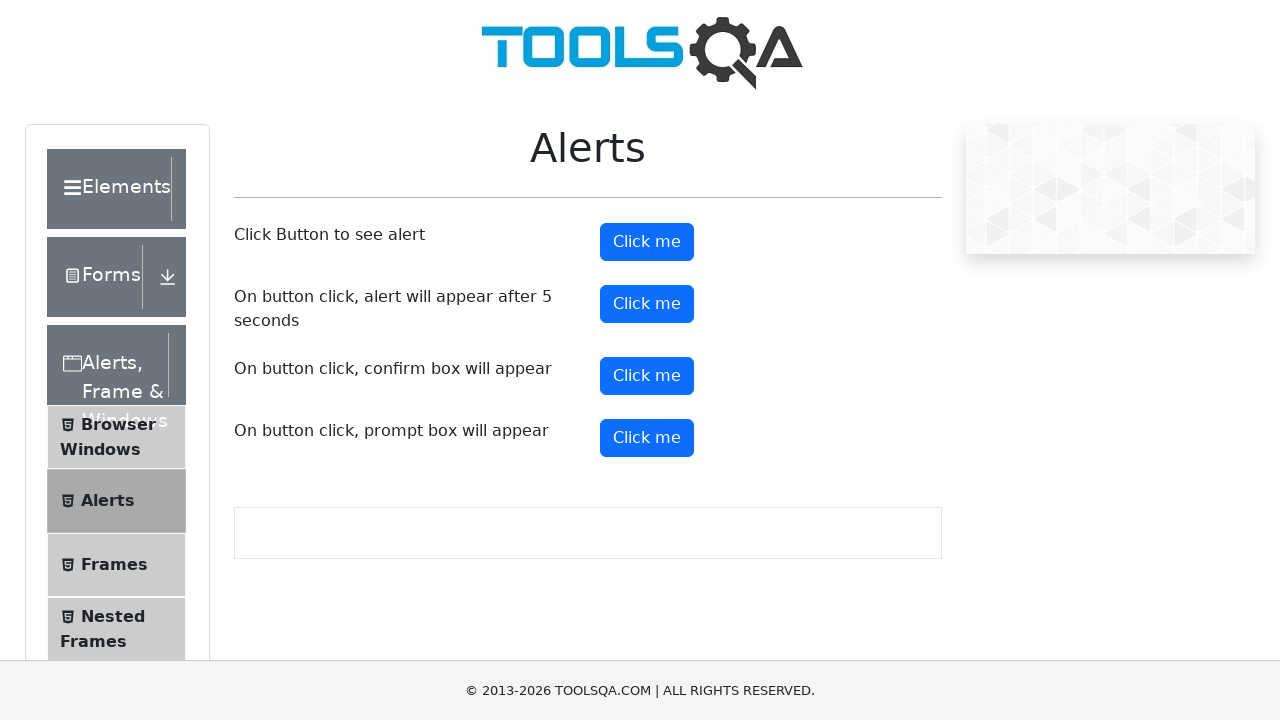

Scrolled to timer alert button to bring alert buttons into view
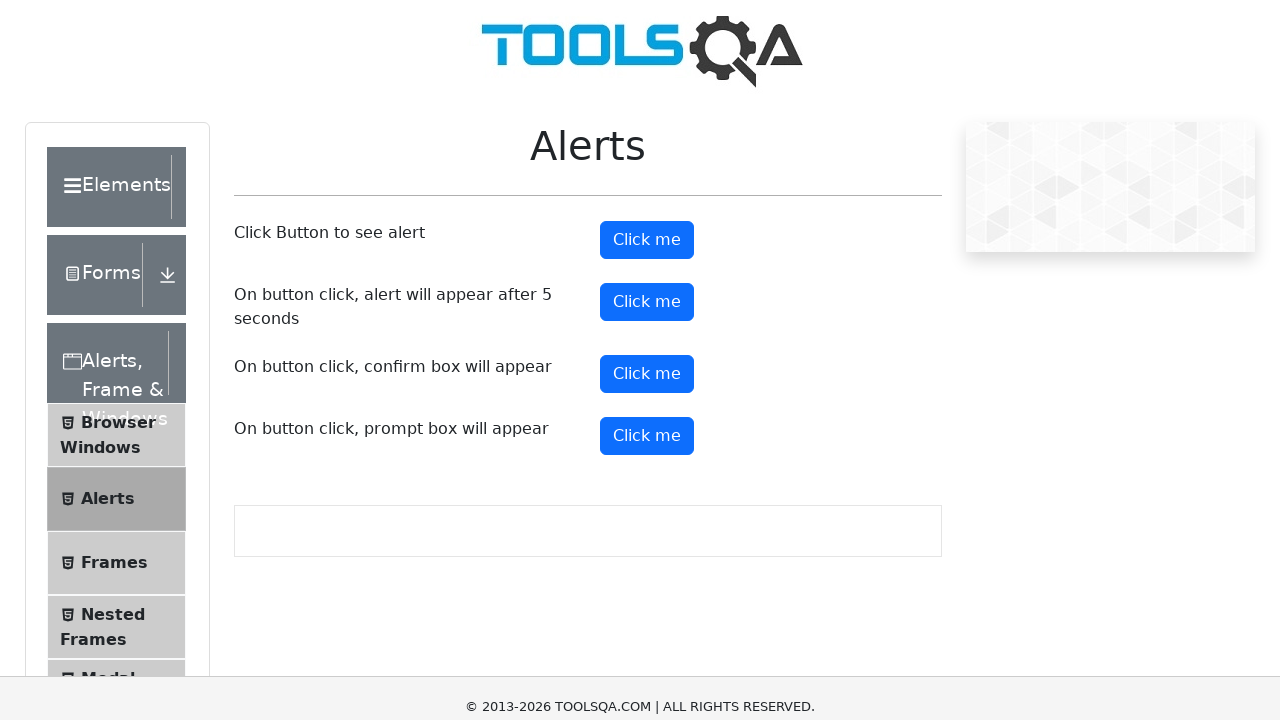

Clicked alert button at (647, 242) on #alertButton
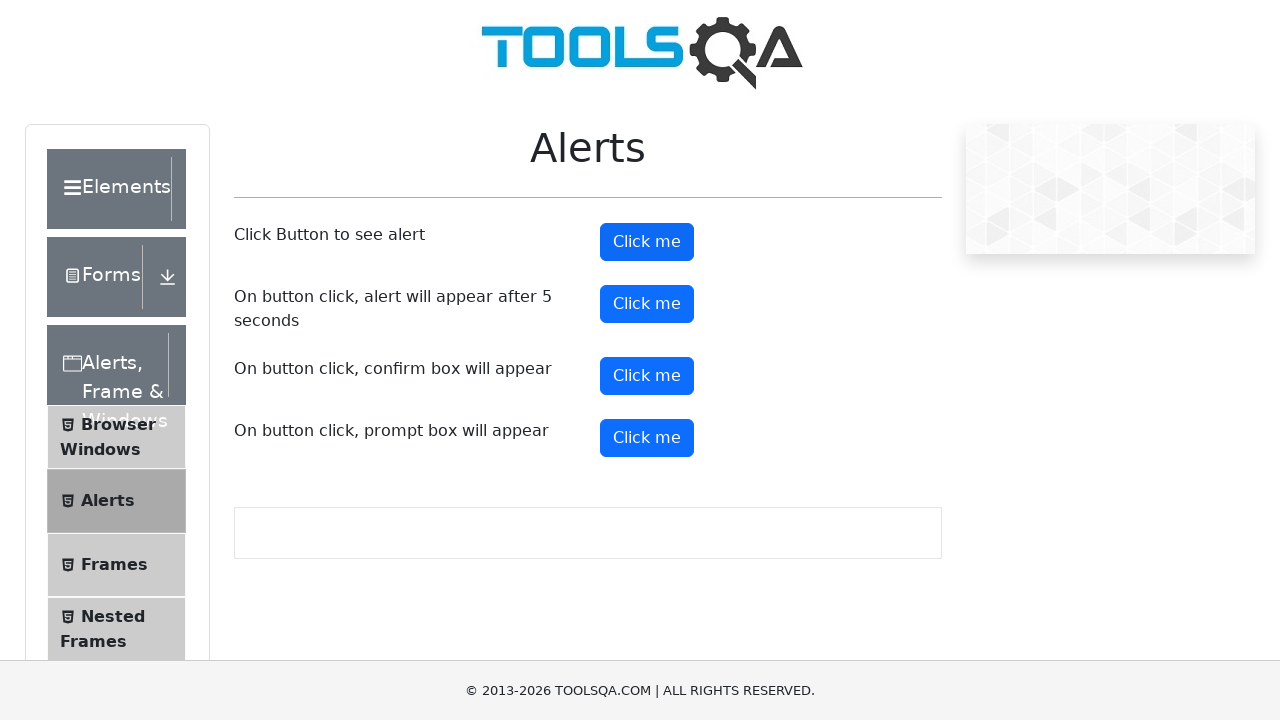

Accepted JavaScript alert
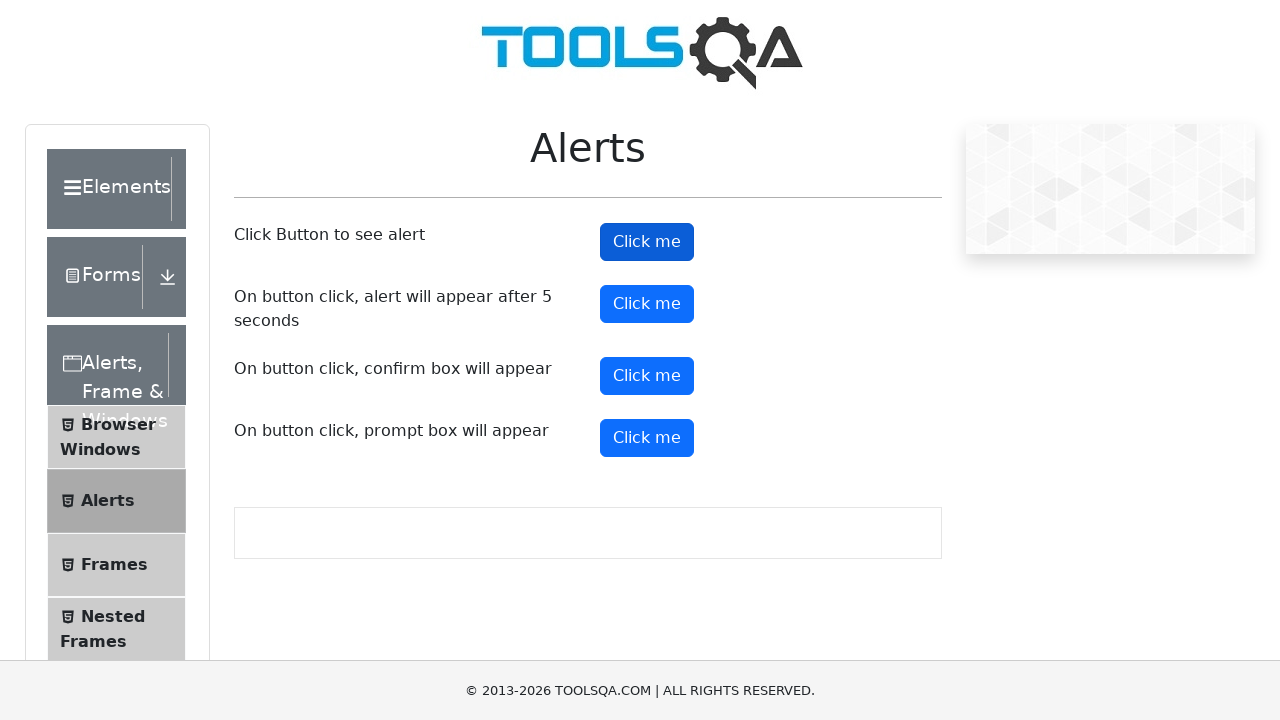

Clicked confirm button at (647, 376) on #confirmButton
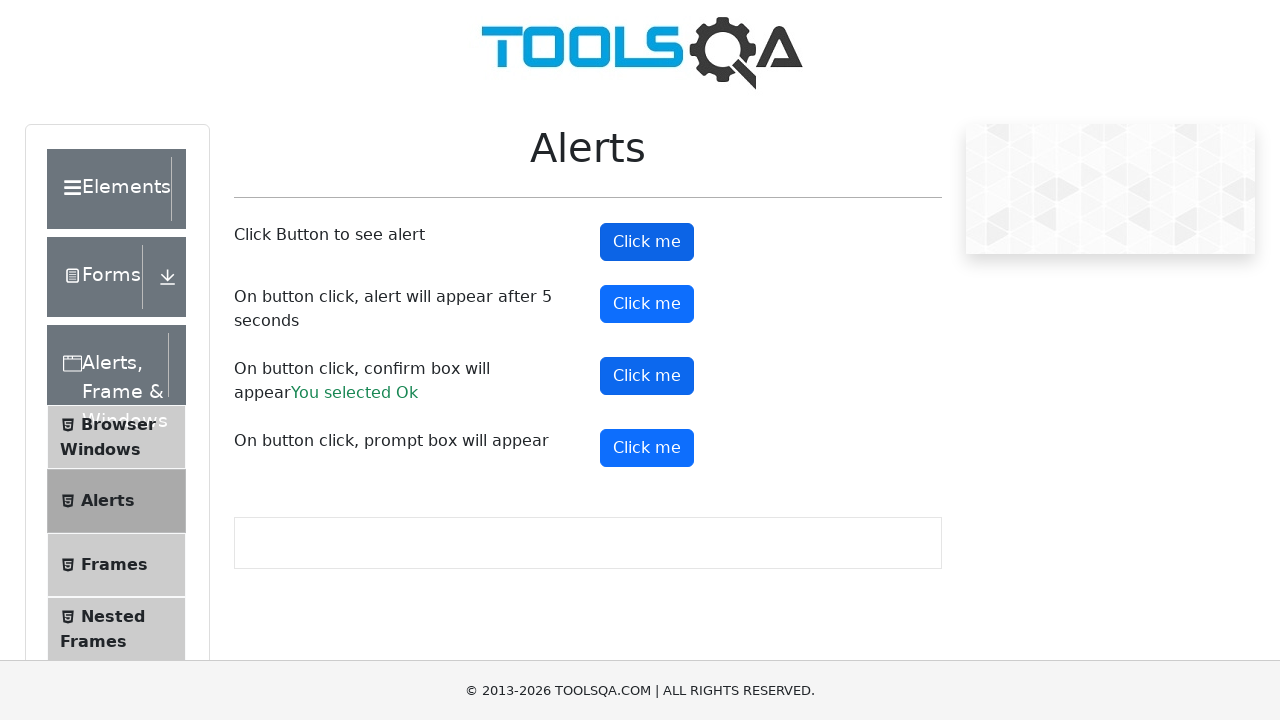

Dismissed confirm dialog
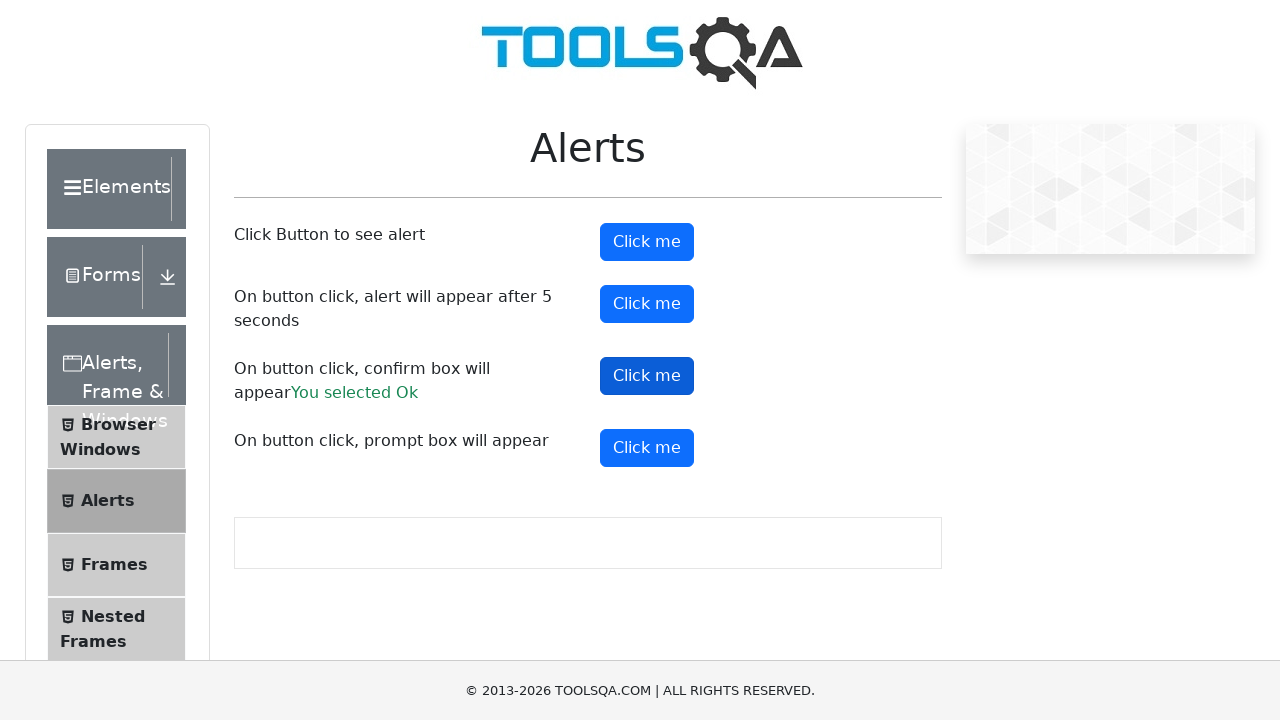

Clicked confirm button again at (647, 376) on #confirmButton
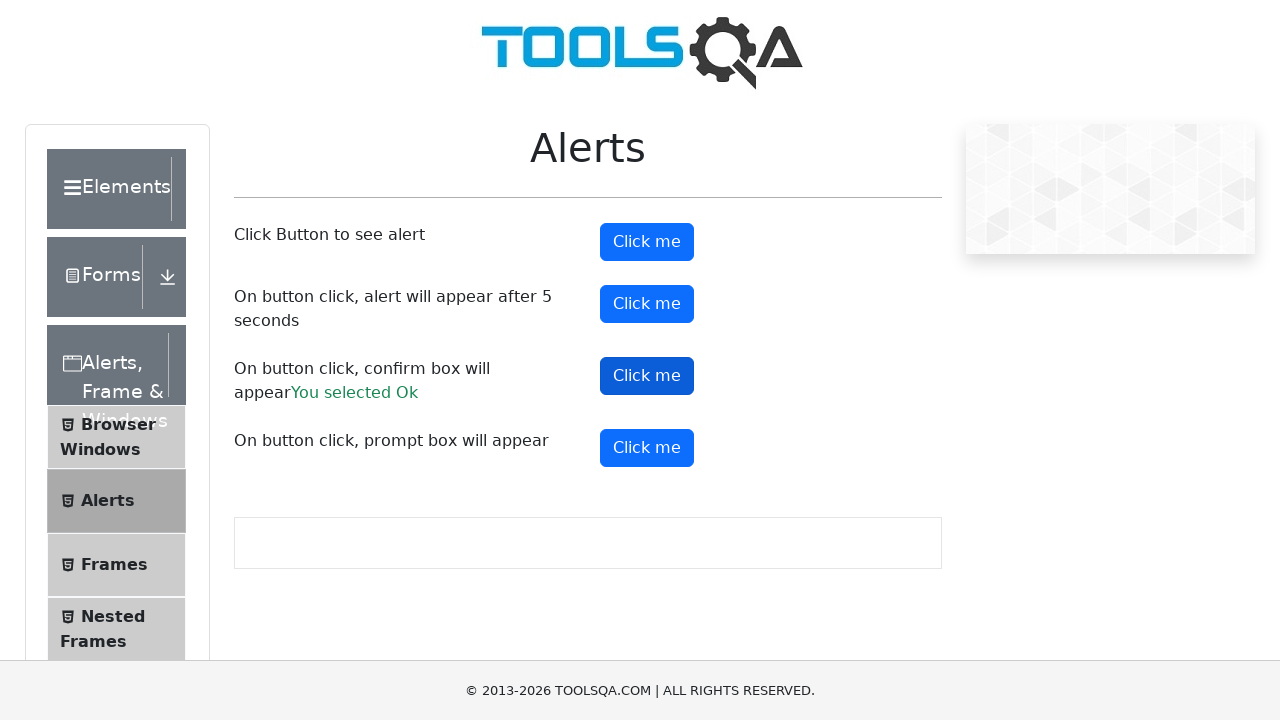

Handled confirm dialog, retrieved alert text and accepted
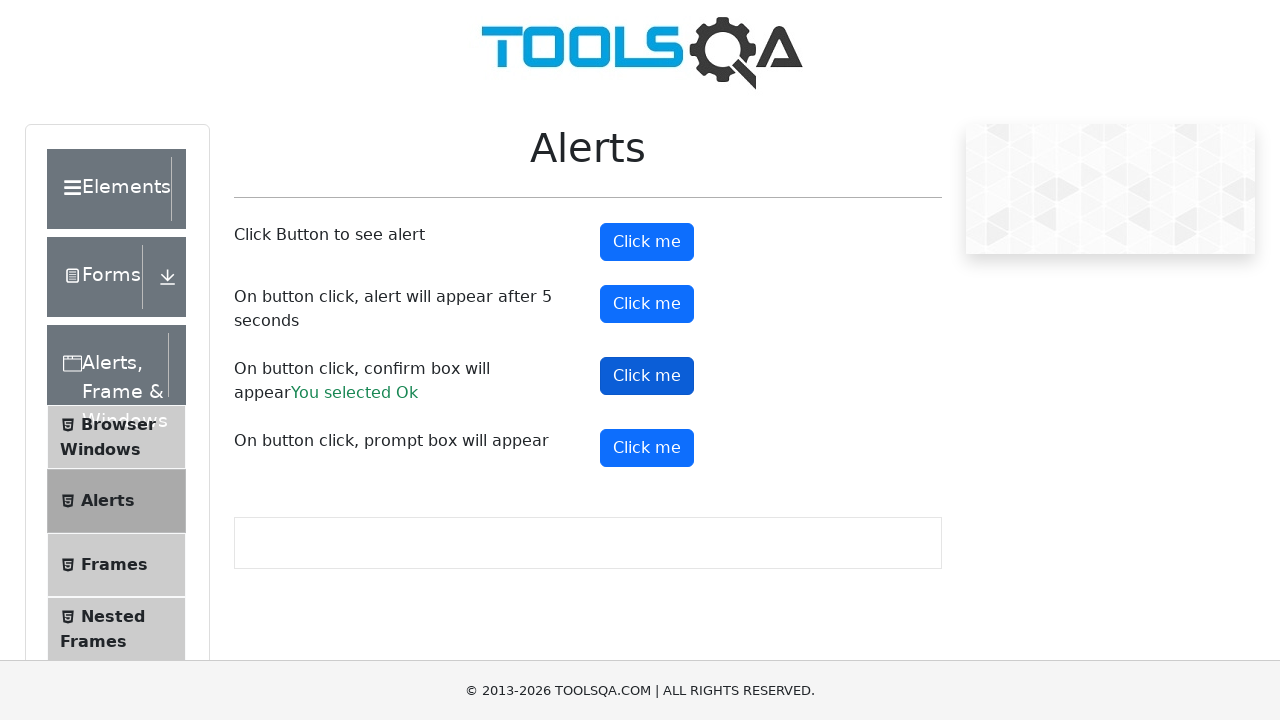

Clicked prompt button at (647, 448) on #promtButton
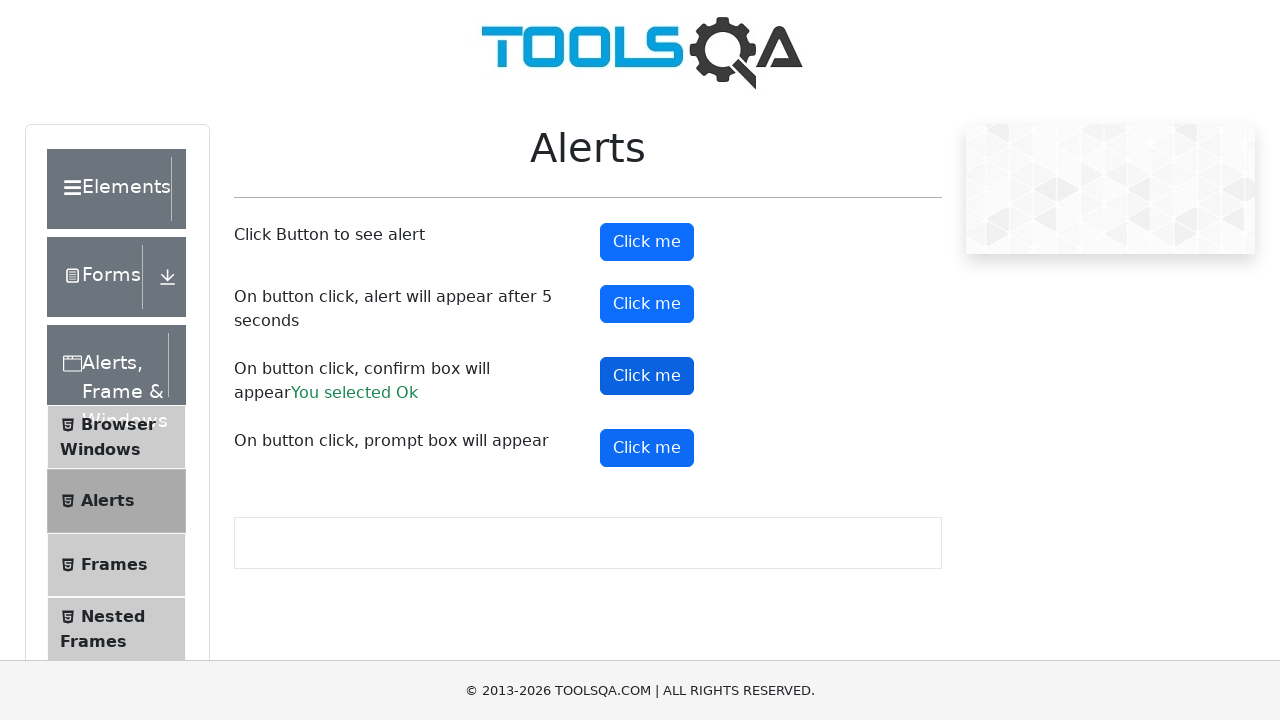

Sent text 'We are a little out of time' to prompt alert and accepted
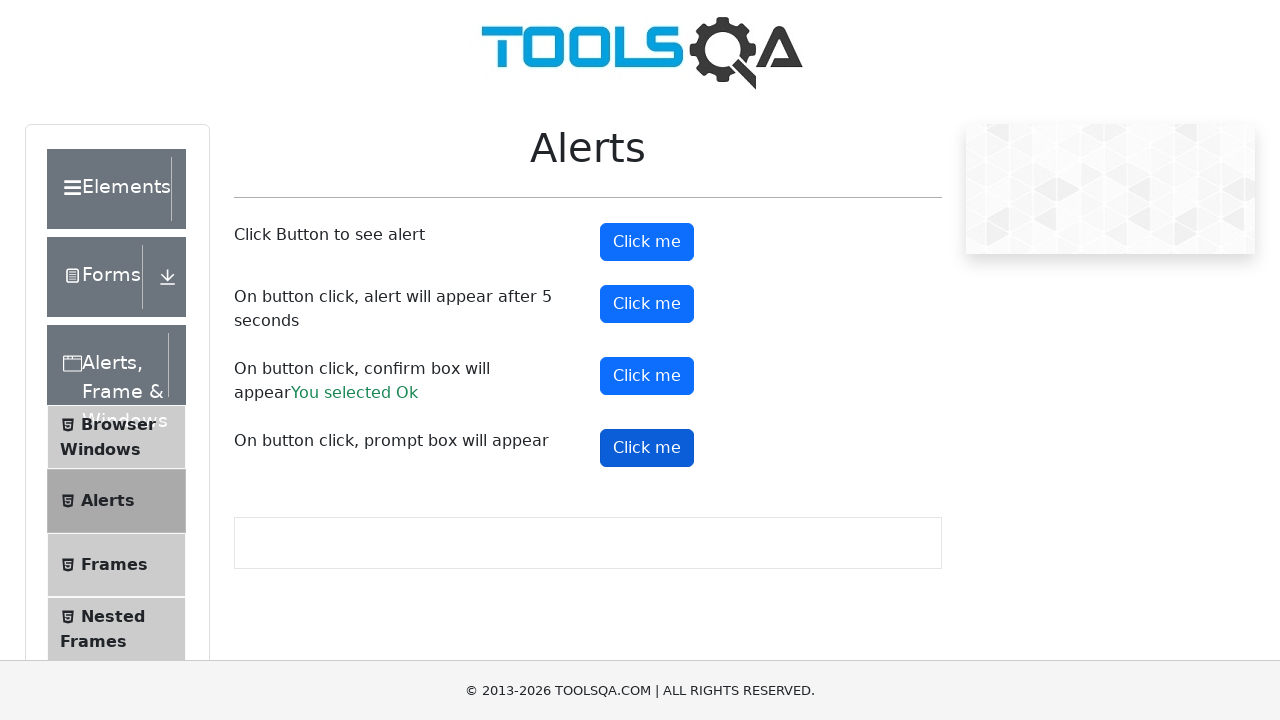

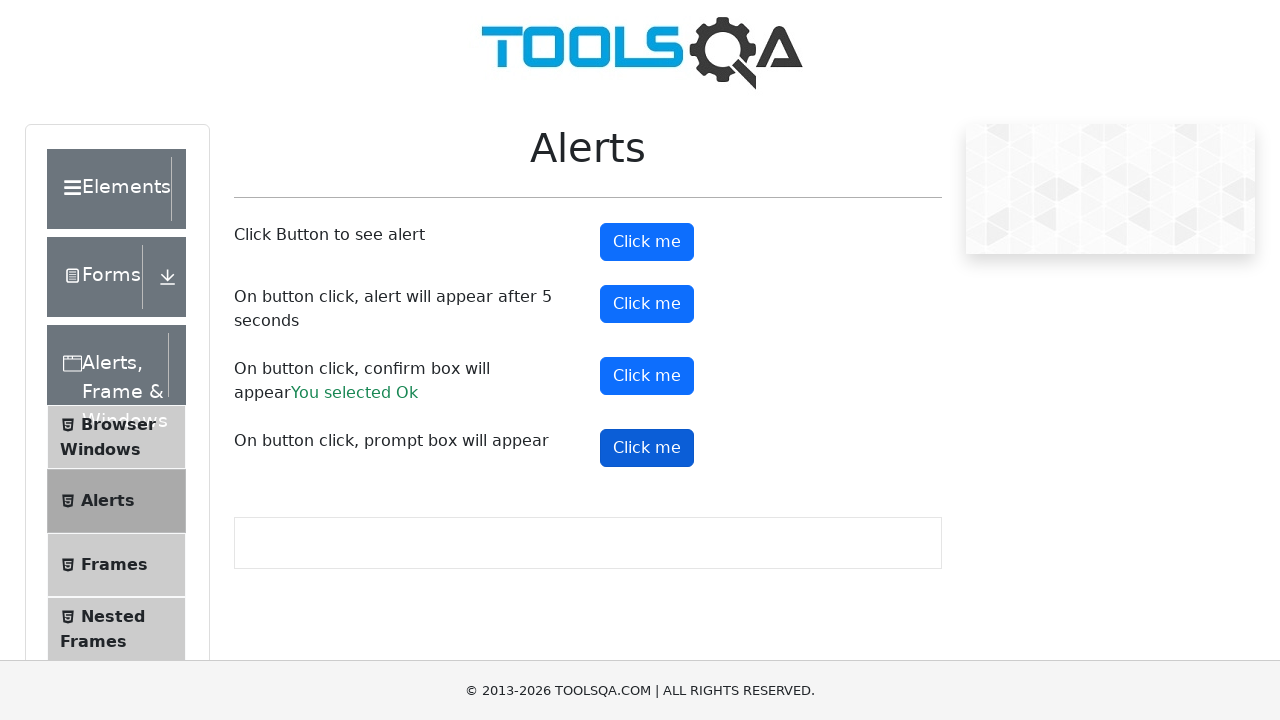